Tests clicking a link and verifying navigation

Starting URL: http://guinea-pig.webdriver.io

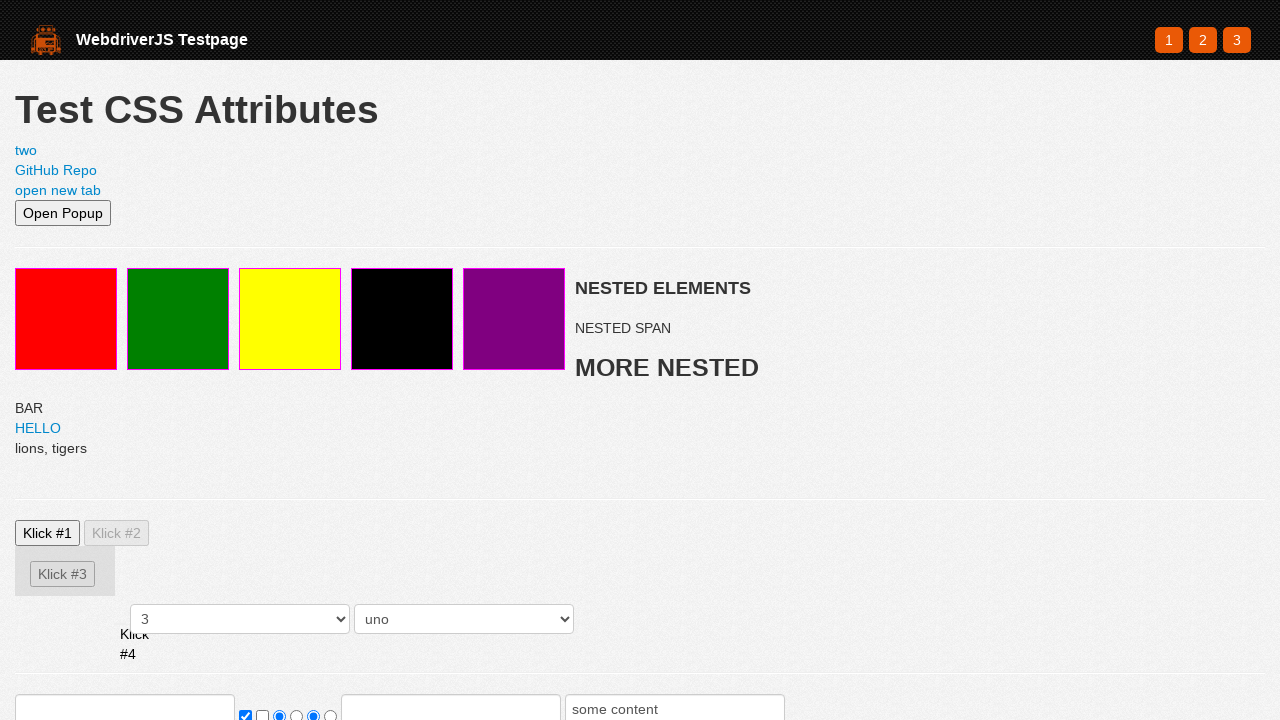

Clicked the second page link (#secondPageLink) at (26, 150) on #secondPageLink
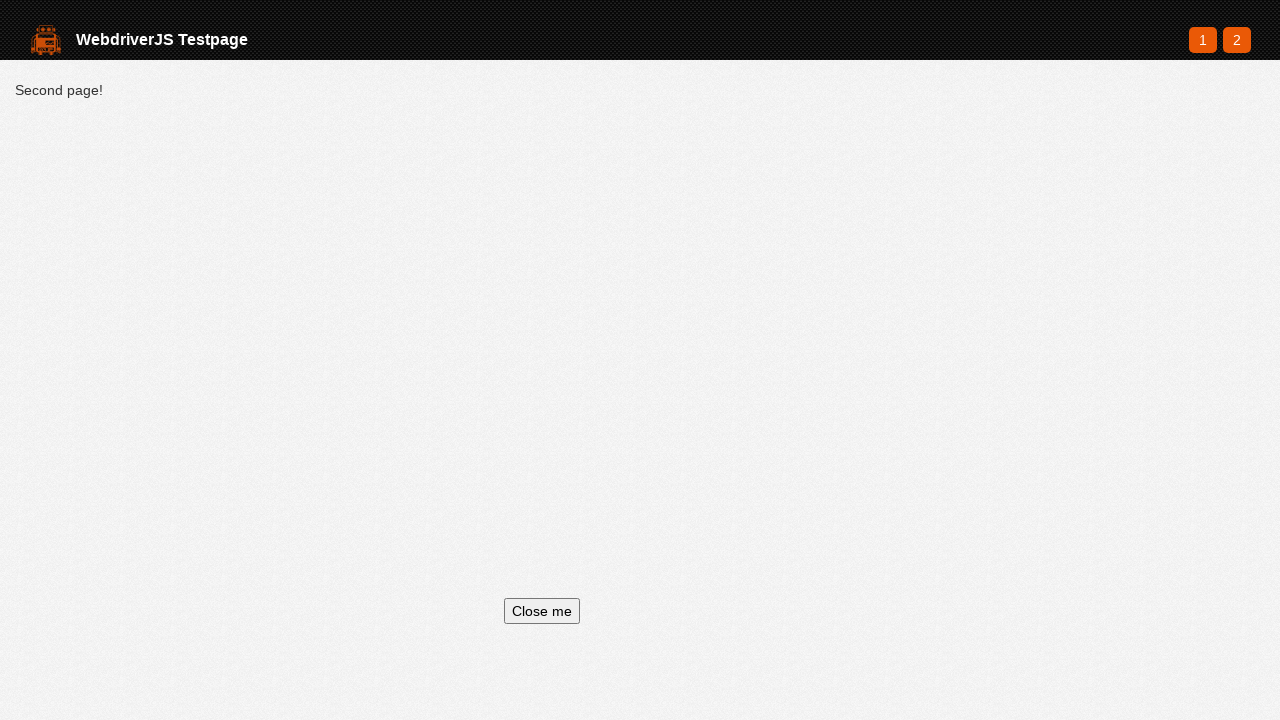

Waited for page load state to complete
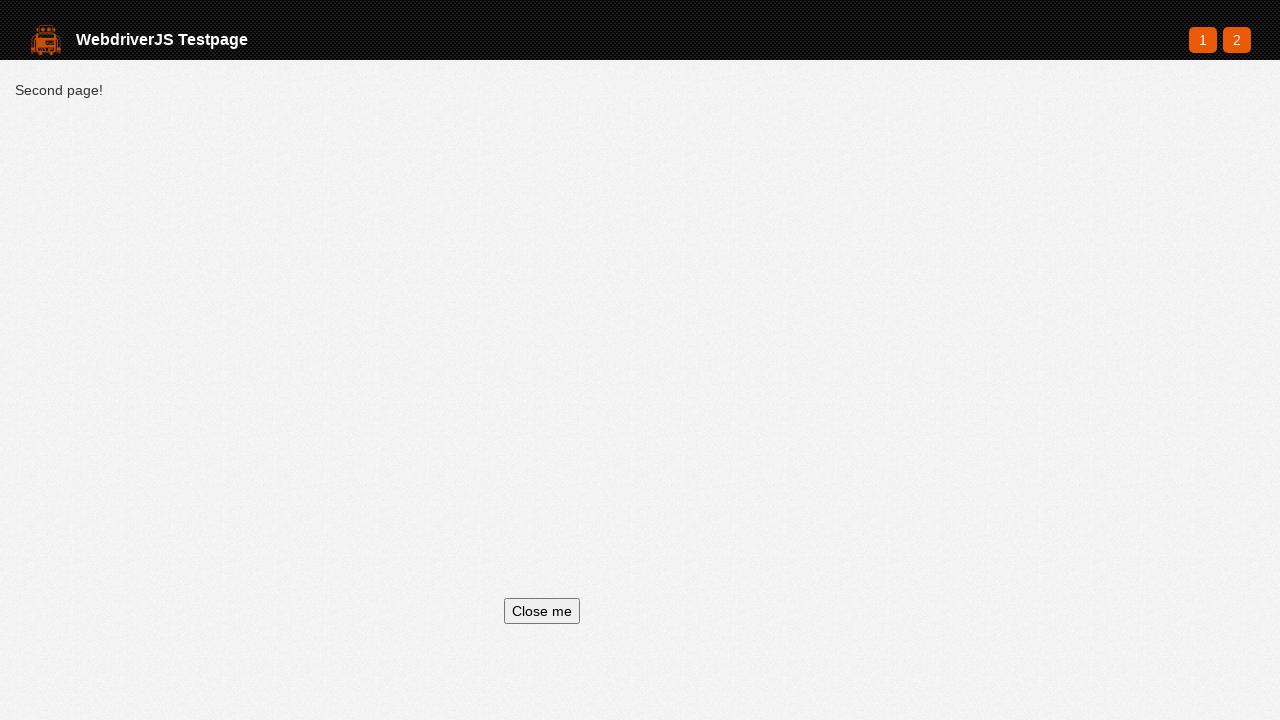

Retrieved page title: 'two'
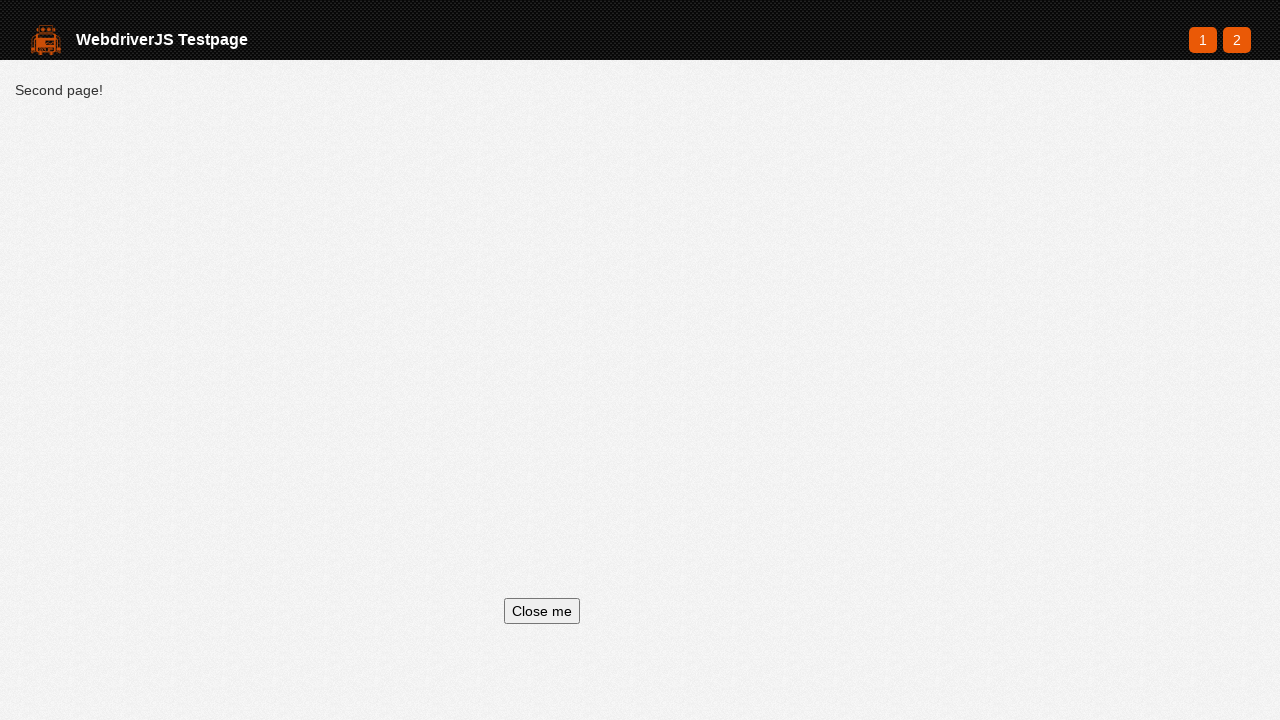

Verified page title equals 'two' - navigation successful
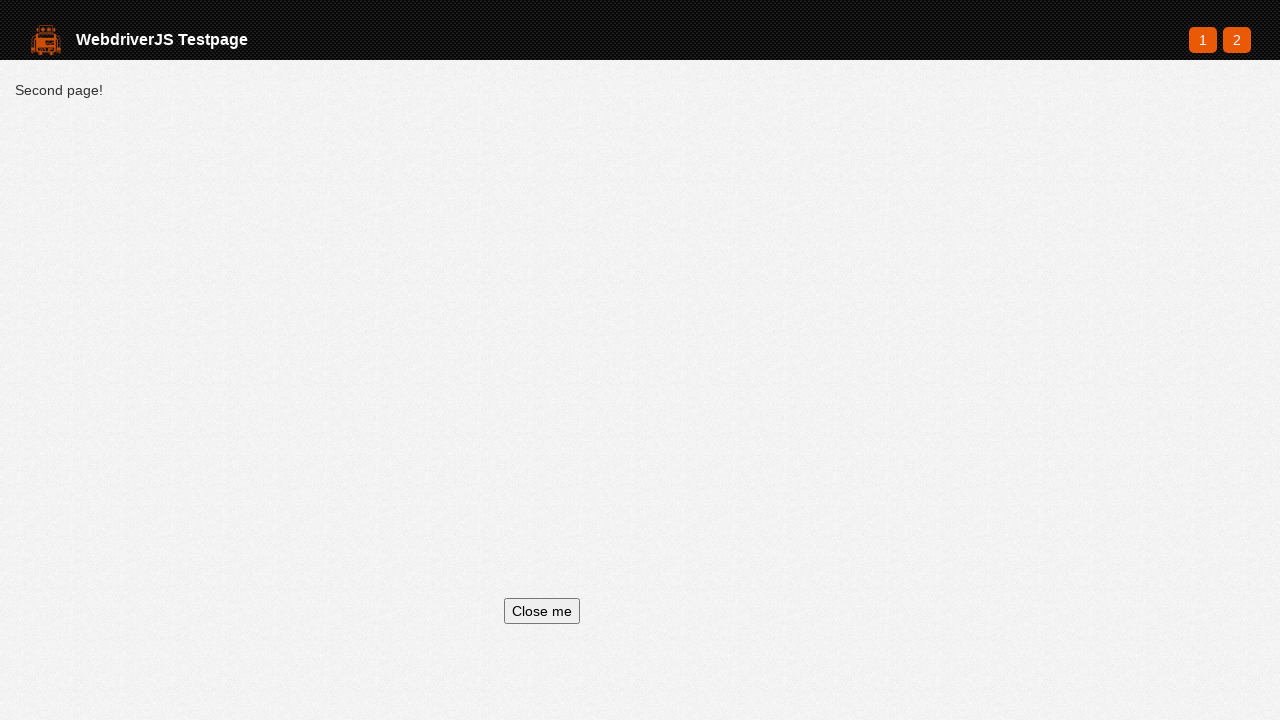

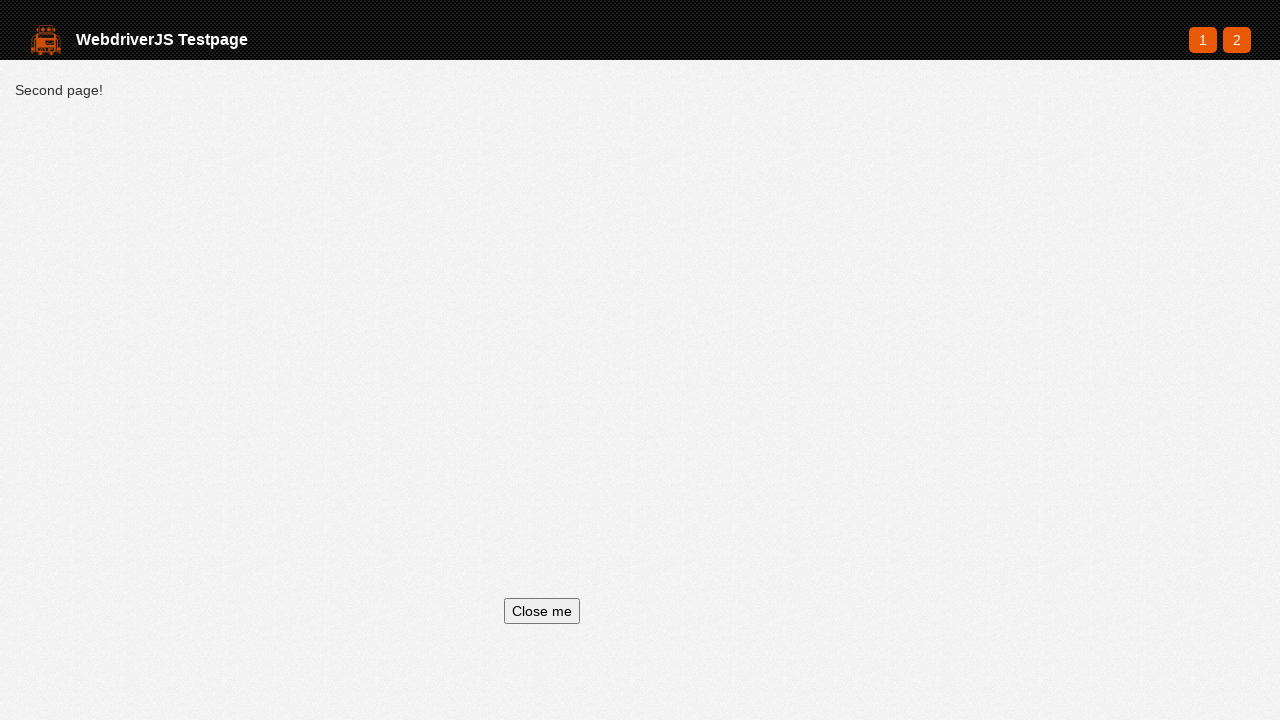